Navigates to Little Canadian website and verifies the URL contains expected text and retrieves the page title

Starting URL: https://littlecanadian.ca/

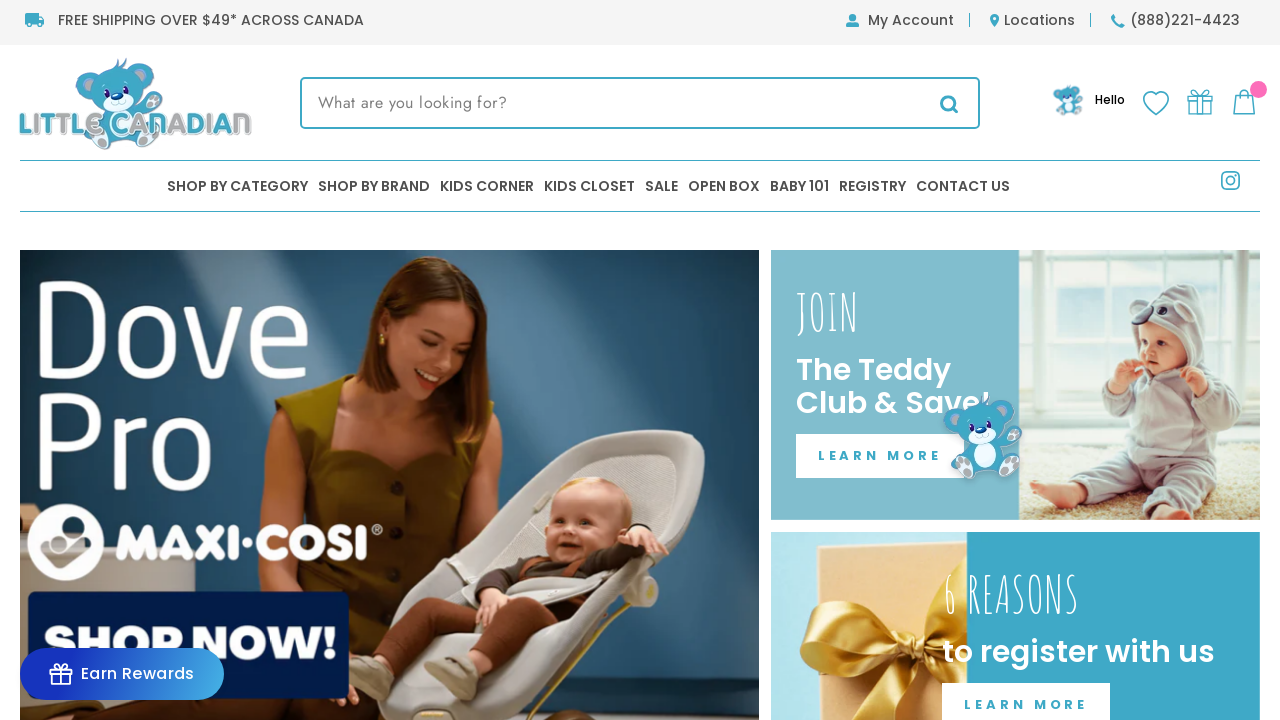

Waited for page to load with domcontentloaded state
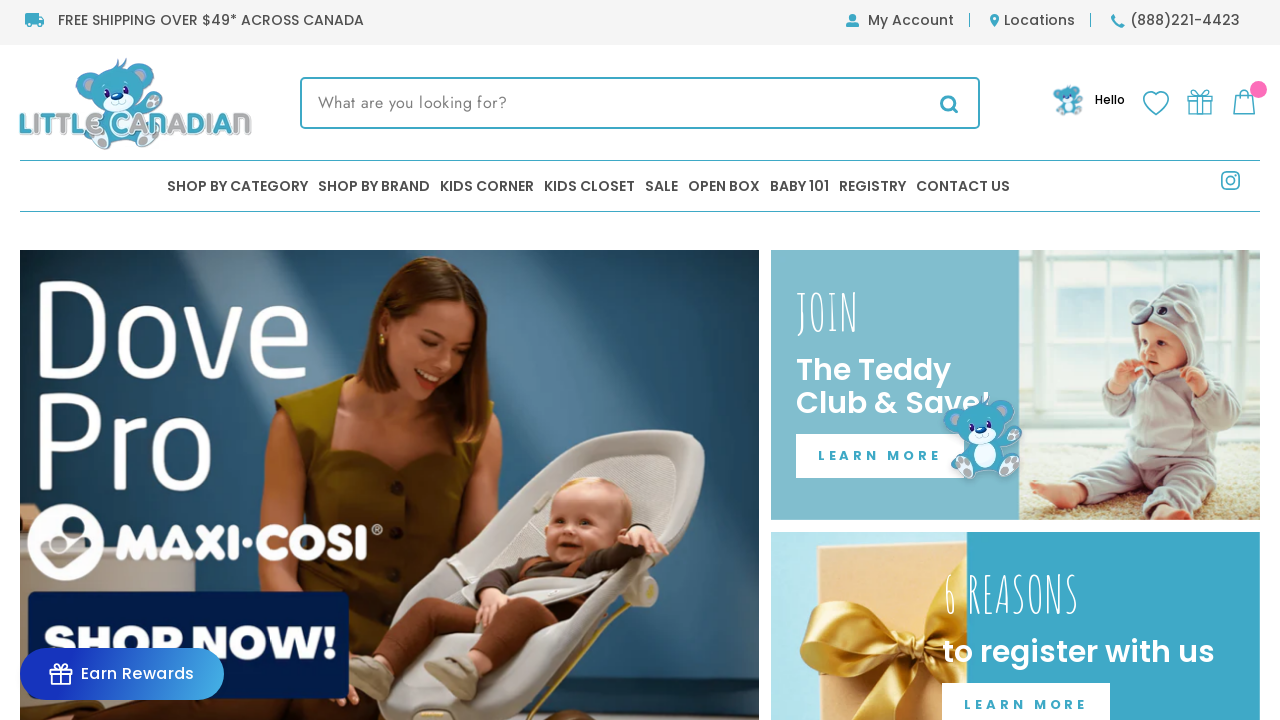

Retrieved current URL
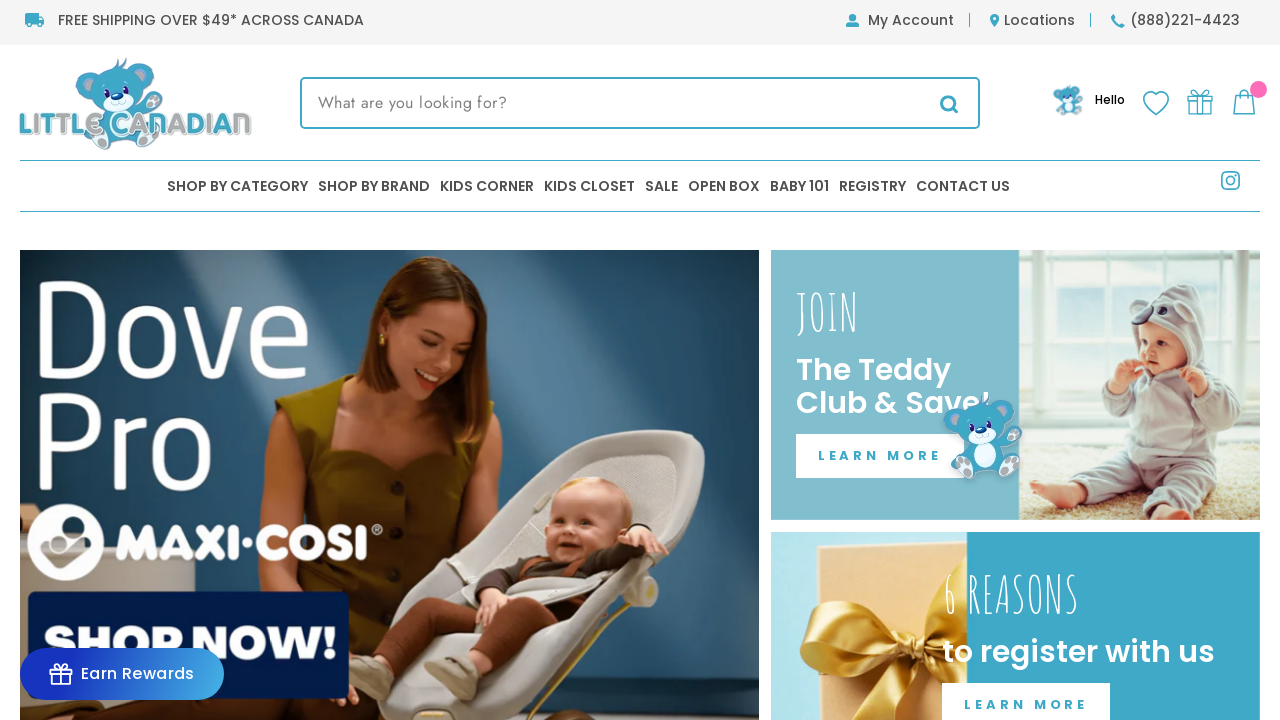

Verified URL contains 'little'
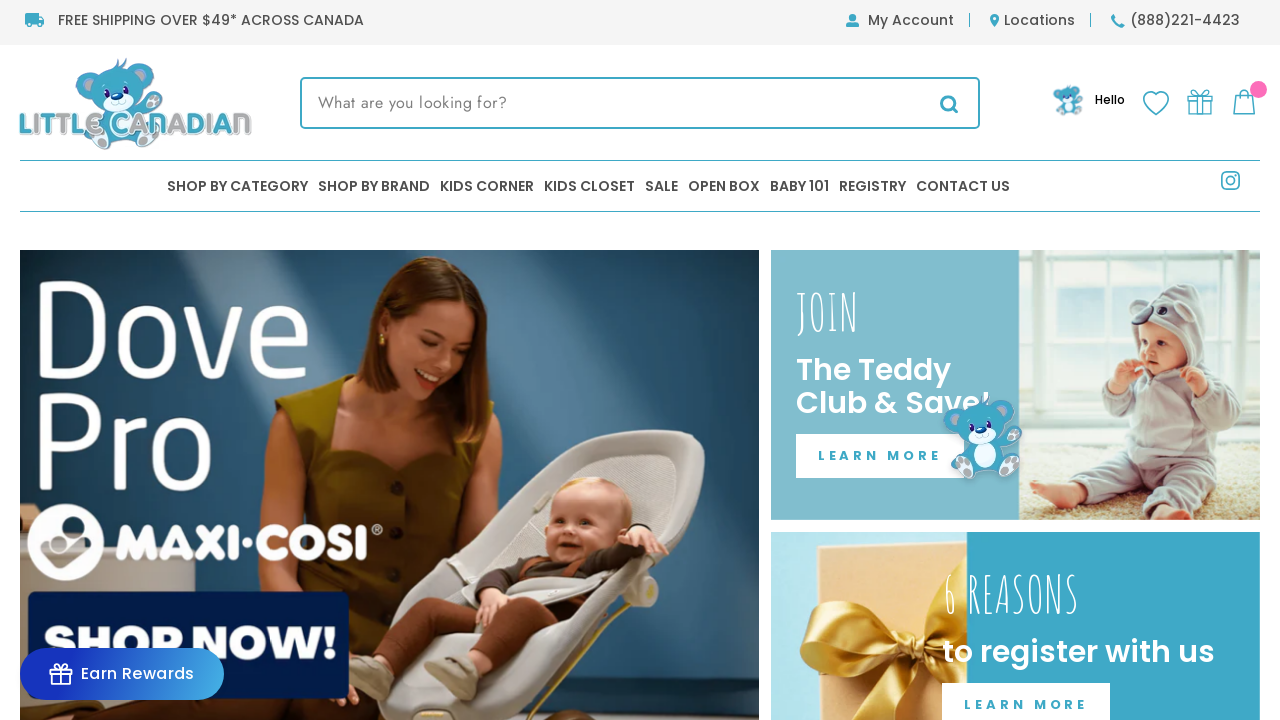

Retrieved page title
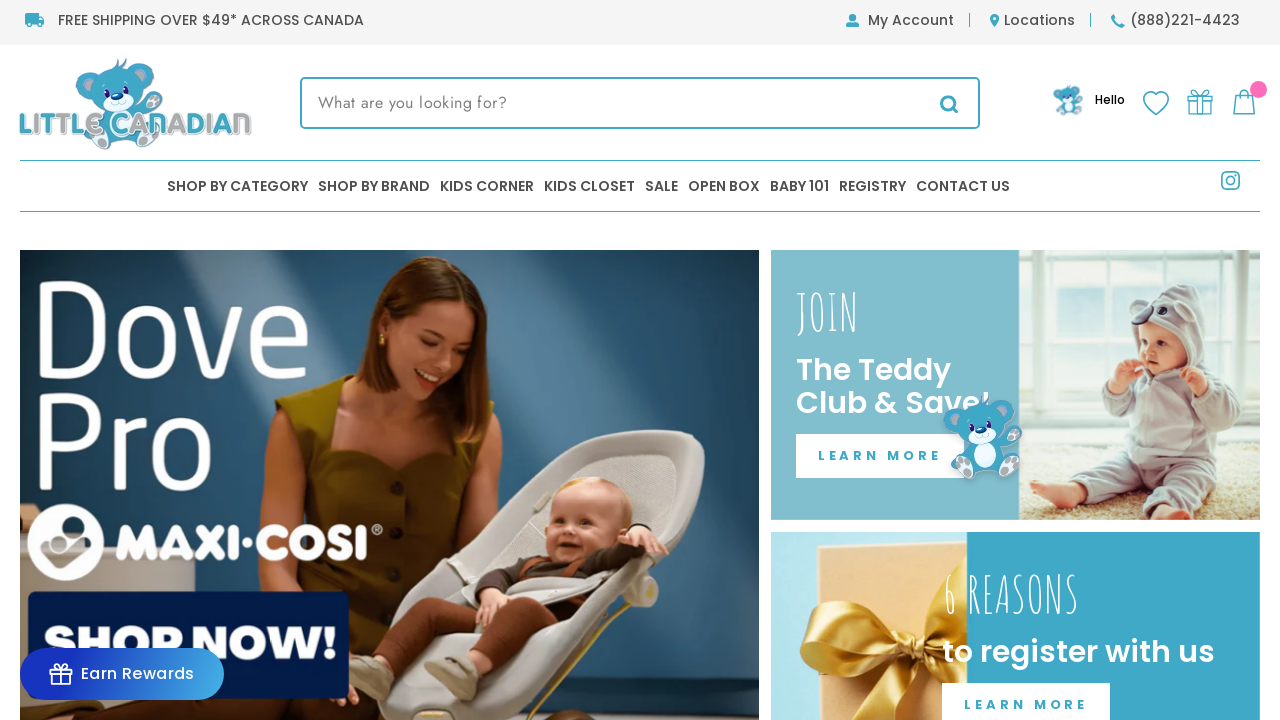

Printed page title: Leading Canadian Baby & Kids Store - Little Canadian
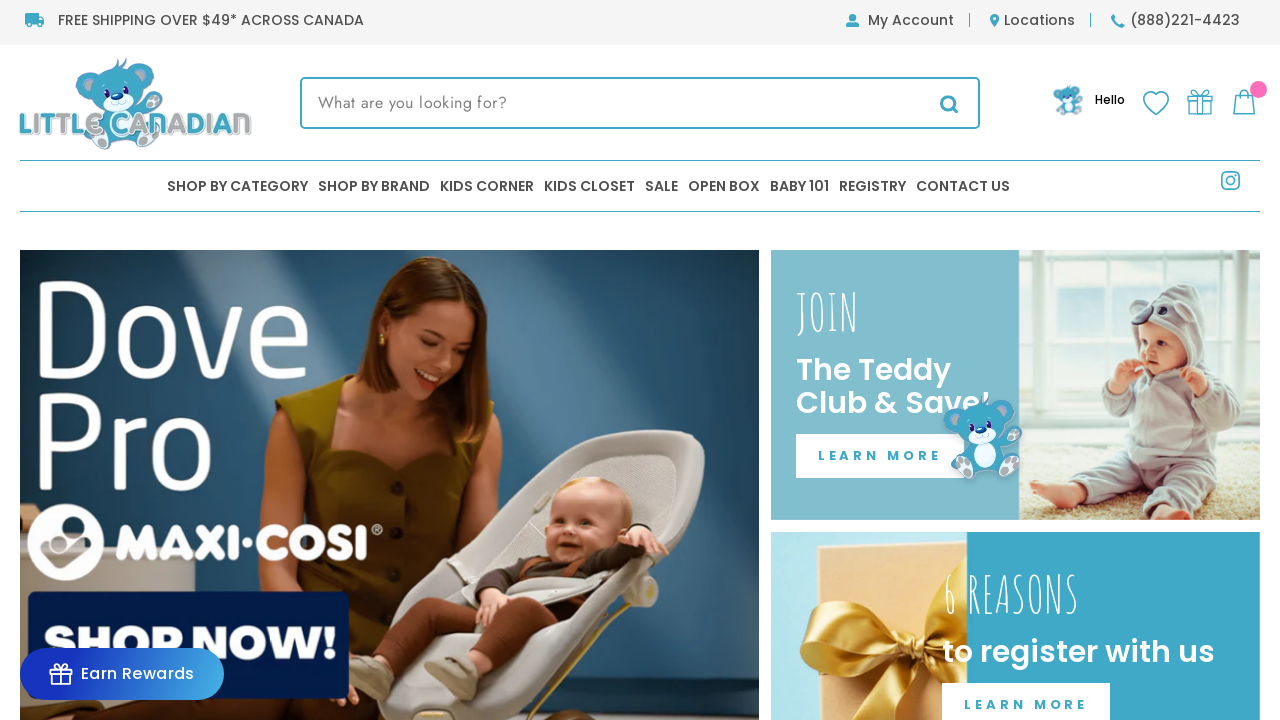

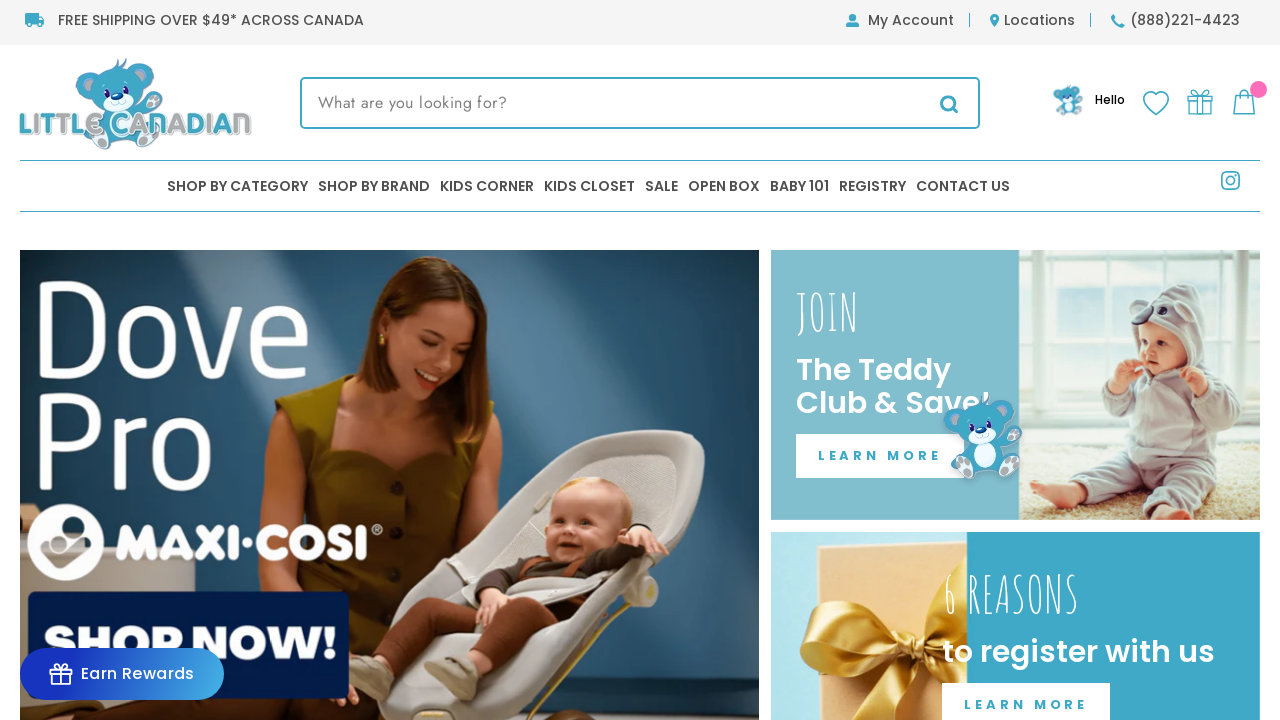